Tests mouse hover functionality on jQuery UI demos page by hovering over a dropdown element and clicking on the Code link

Starting URL: https://jqueryui.com/demos/

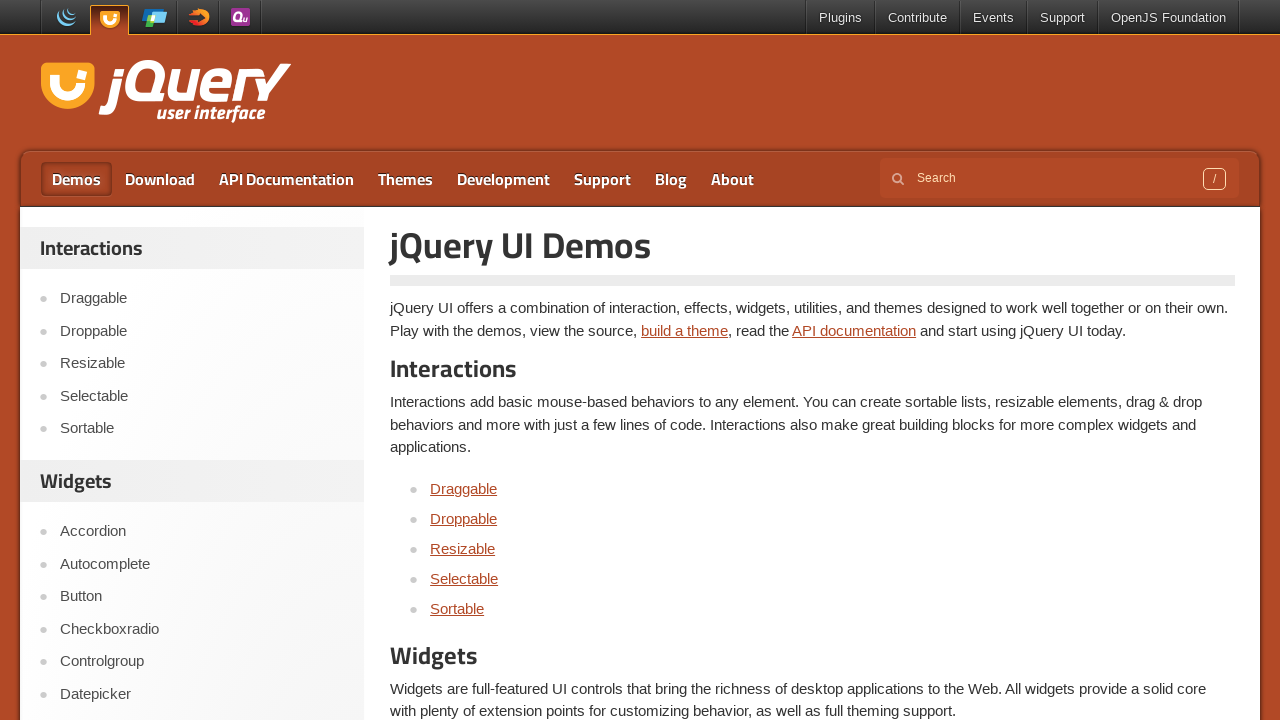

Navigated to jQuery UI demos page
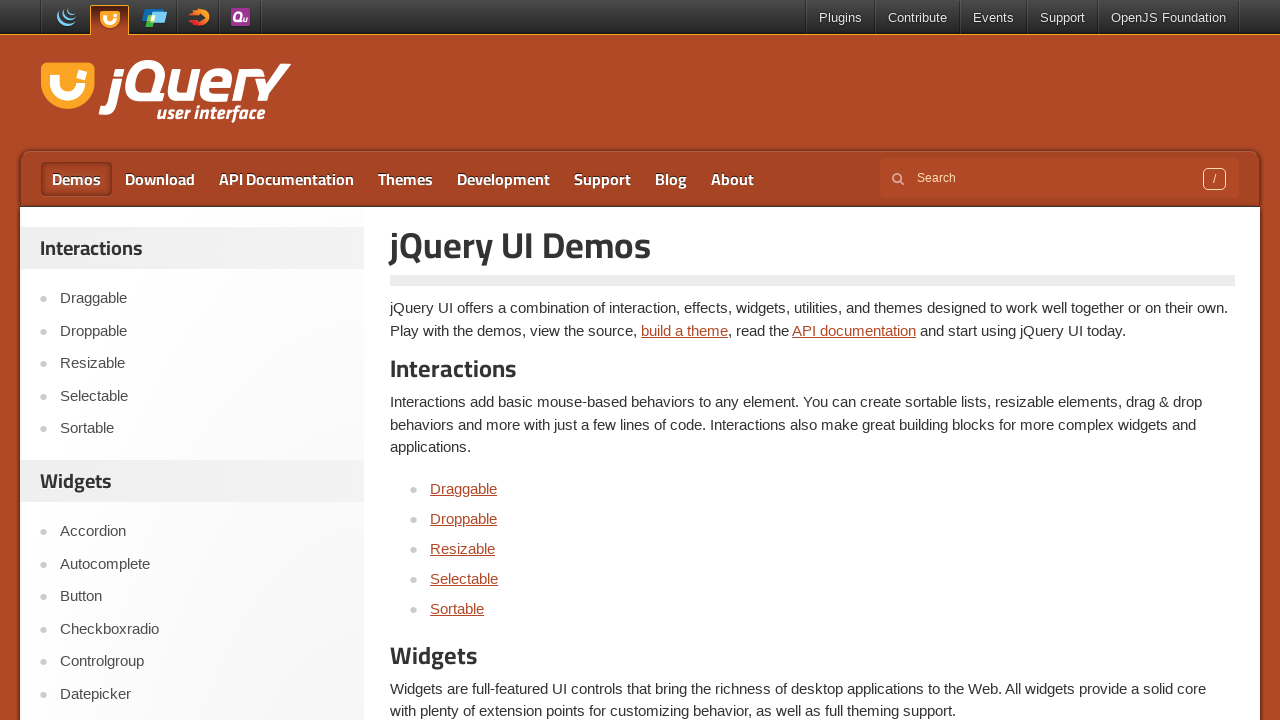

Hovered over dropdown element to reveal menu at (918, 18) on .dropdown
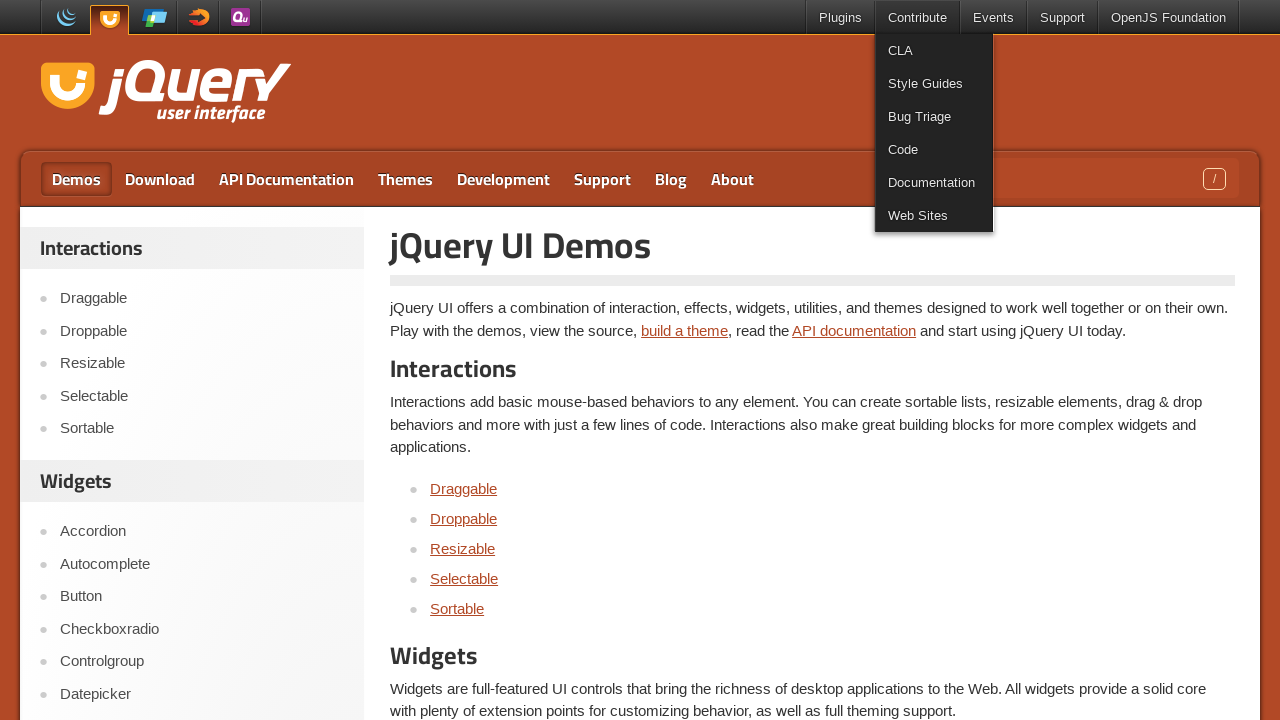

Clicked on the Code link at (934, 150) on text=Code
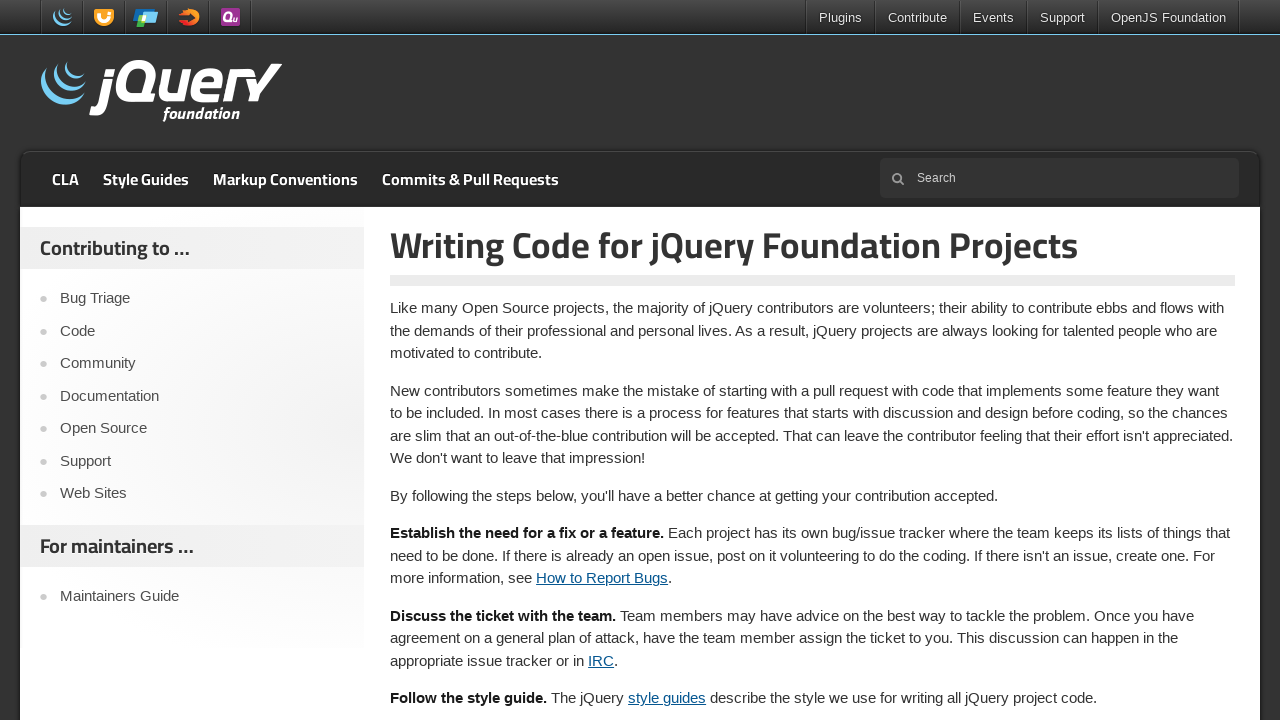

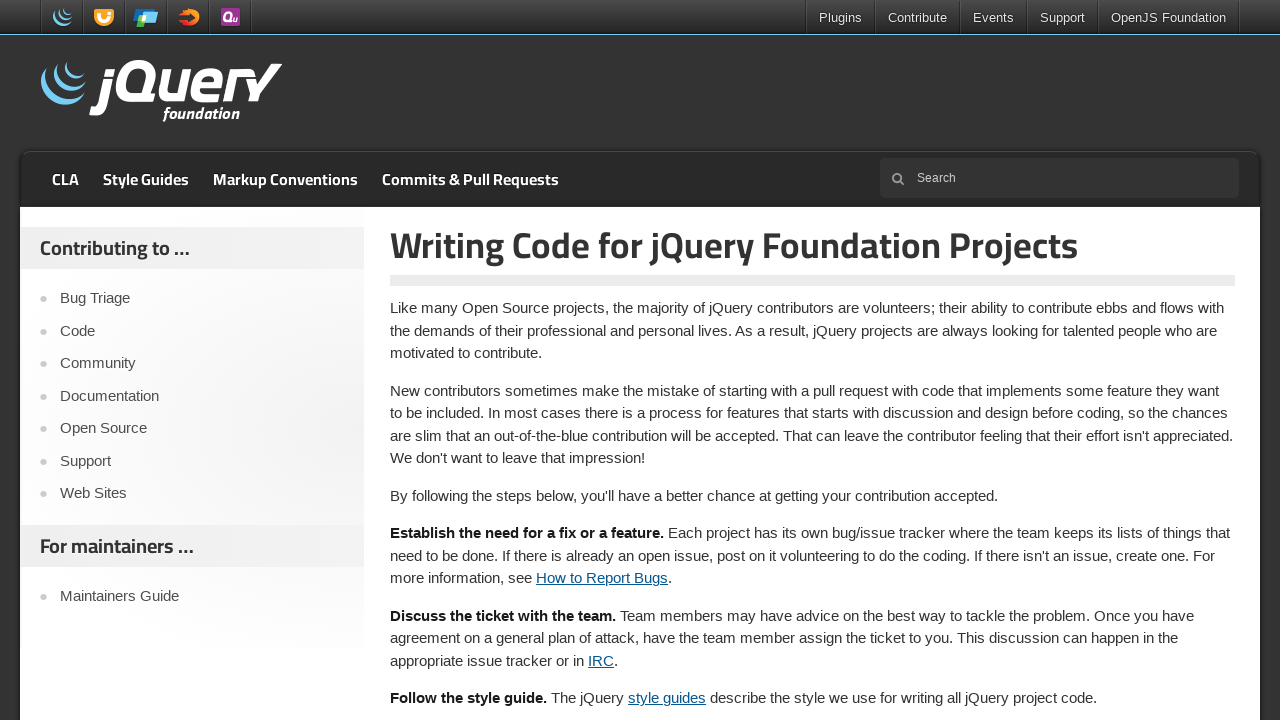